Tests triangle identification by entering three equal sides (8.0, 8.0, 8.0) to form an equilateral triangle

Starting URL: https://testpages.eviltester.com/styled/apps/triangle/triangle001.html

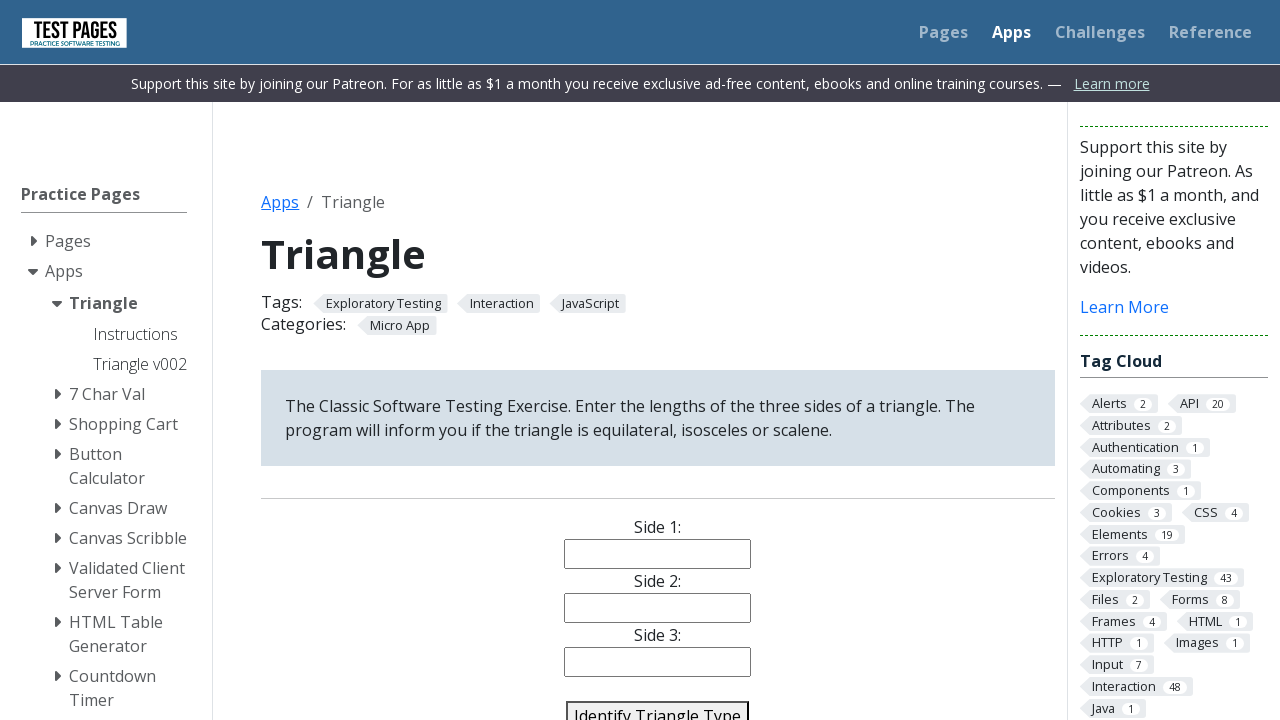

Filled side 1 input field with 8.0 on #side1
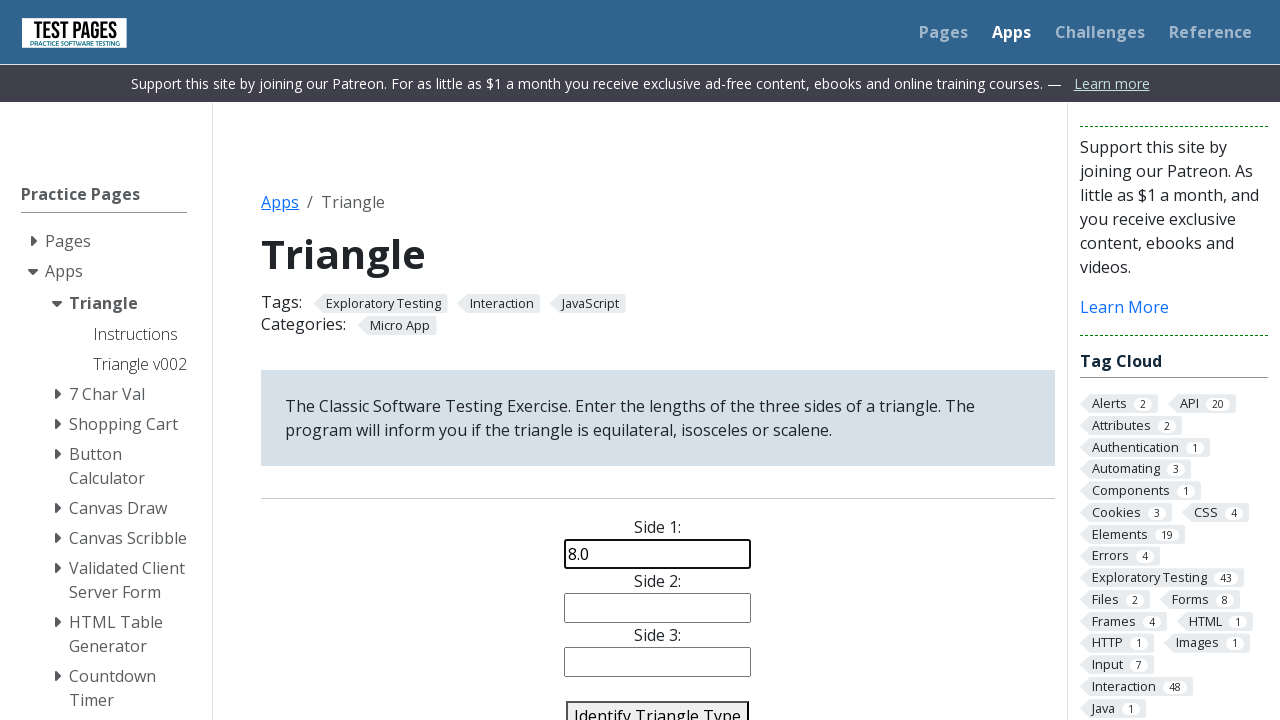

Filled side 2 input field with 8.0 on #side2
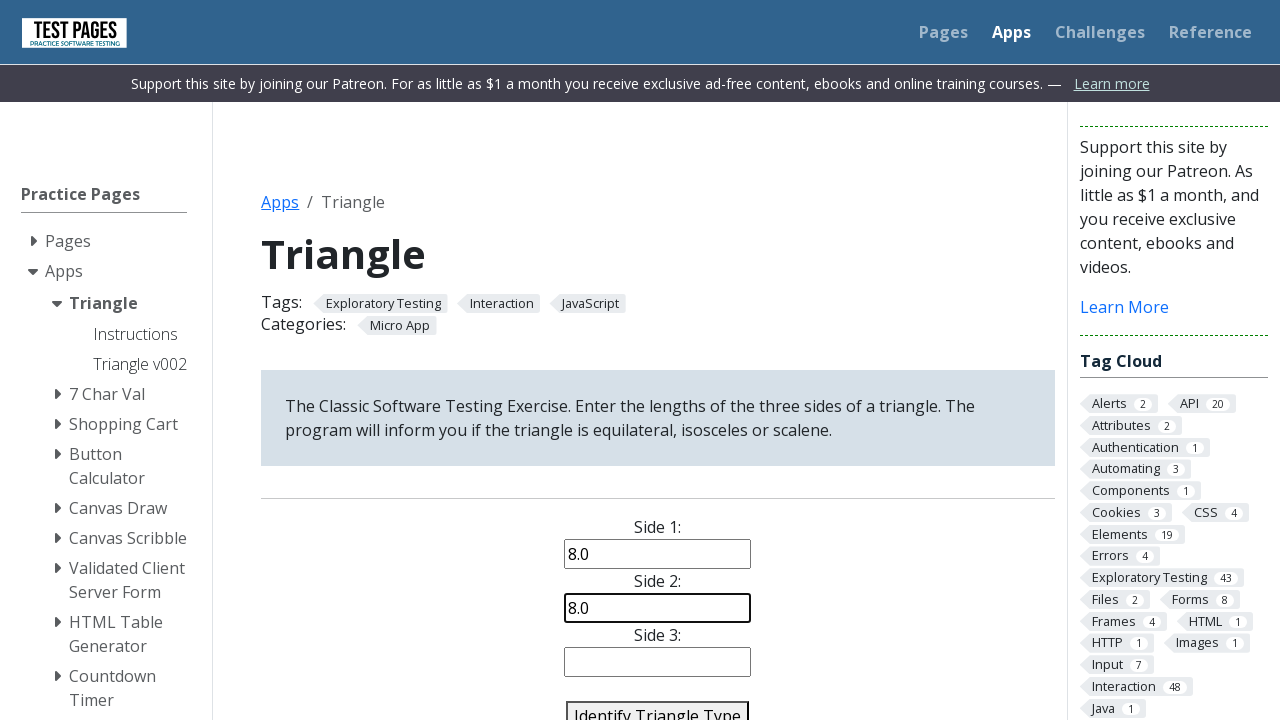

Filled side 3 input field with 8.0 on #side3
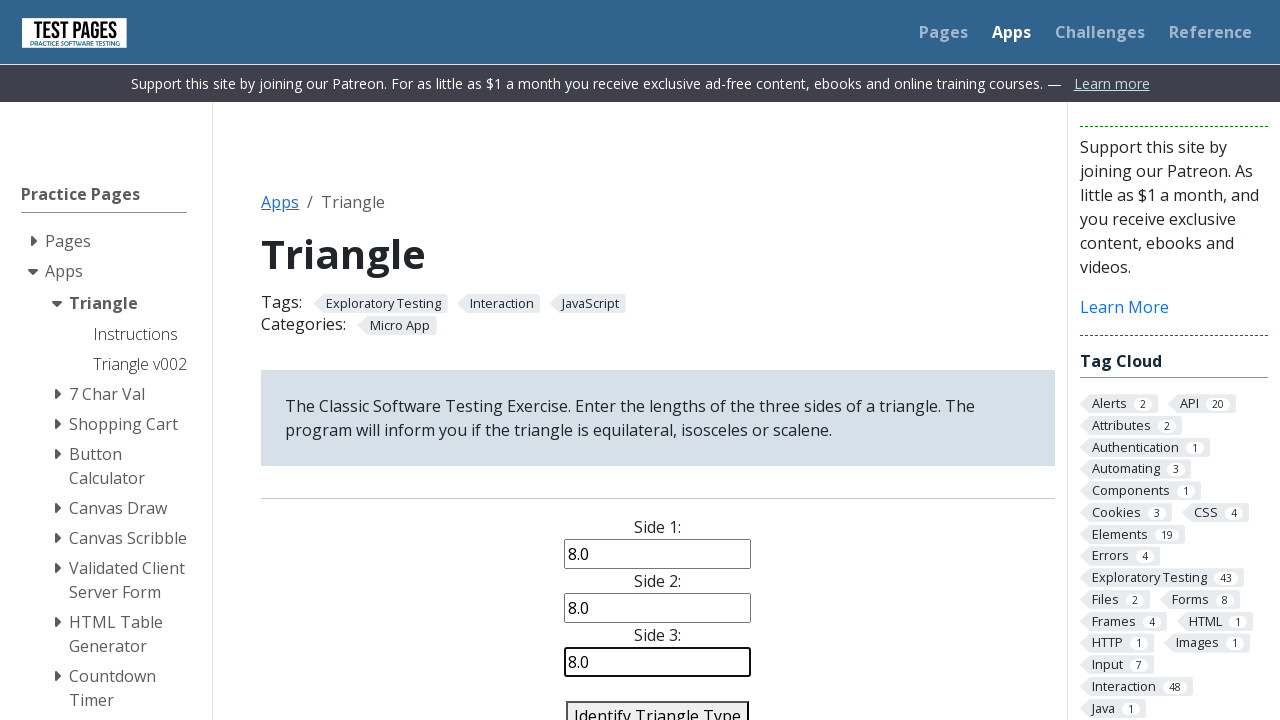

Clicked identify triangle button to determine triangle type at (658, 705) on #identify-triangle-action
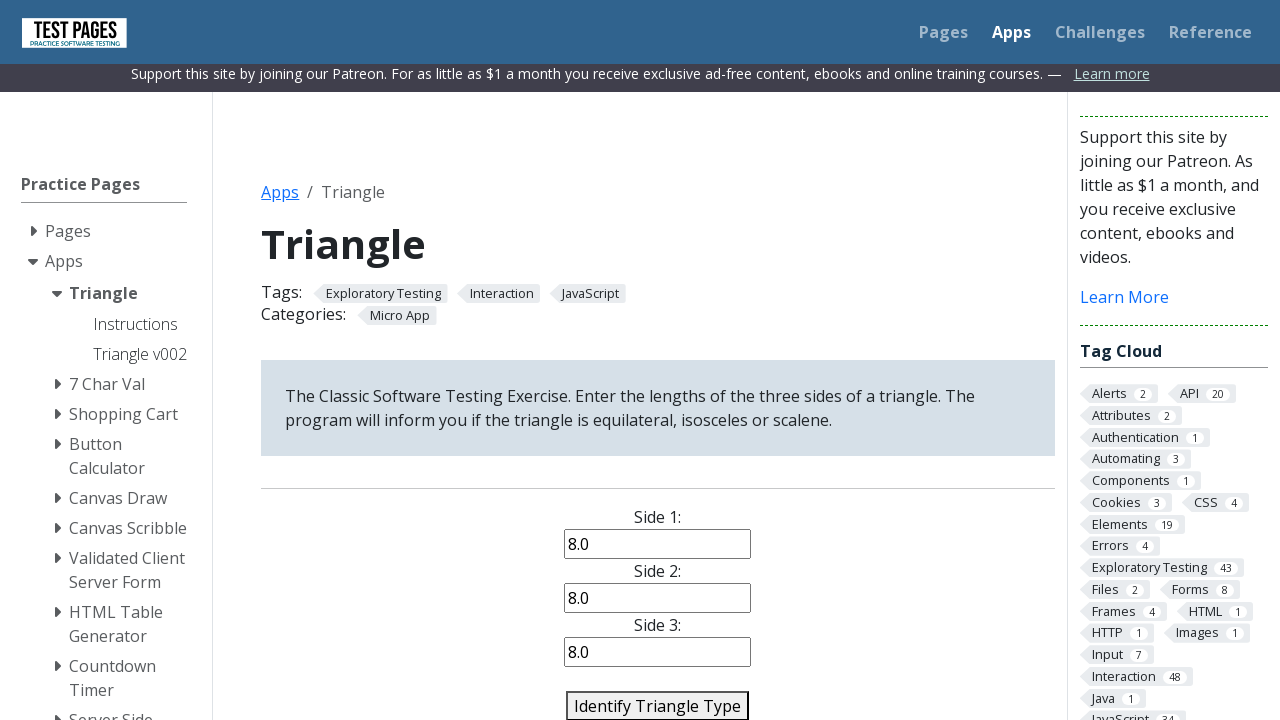

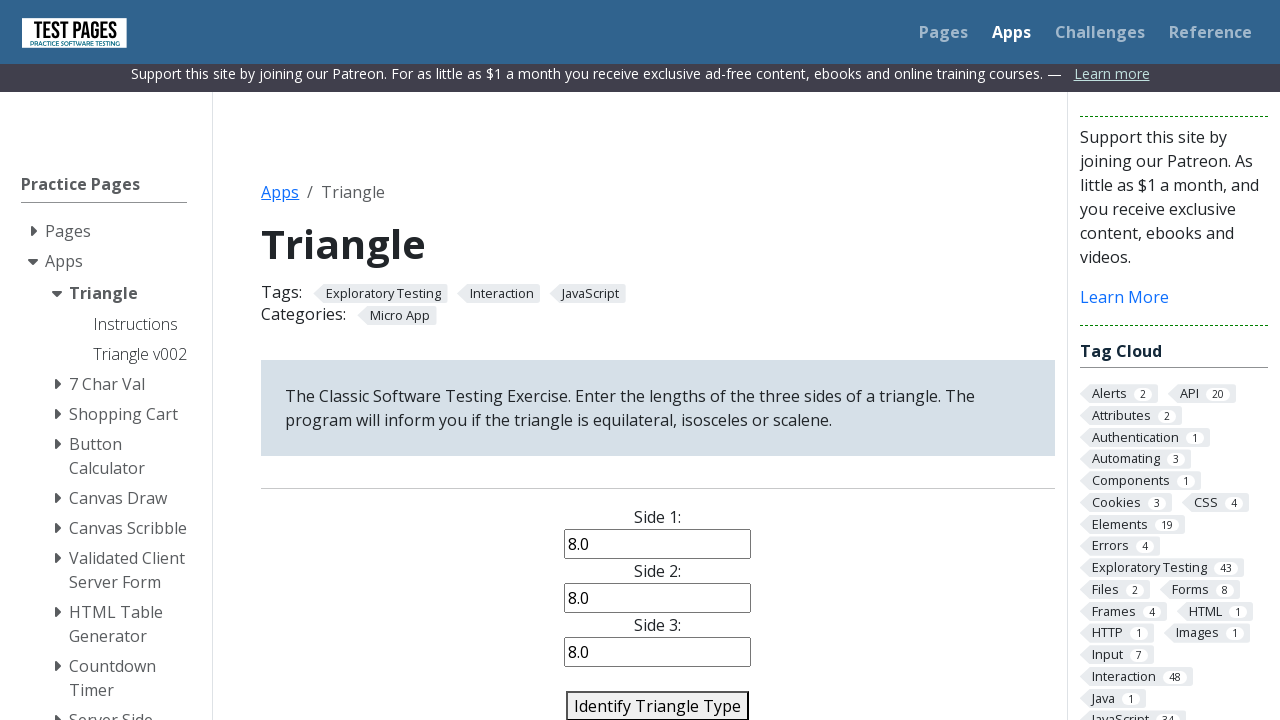